Tests drag and drop functionality by dragging a draggable element and dropping it onto a droppable target area

Starting URL: https://jqueryui.com/droppable/

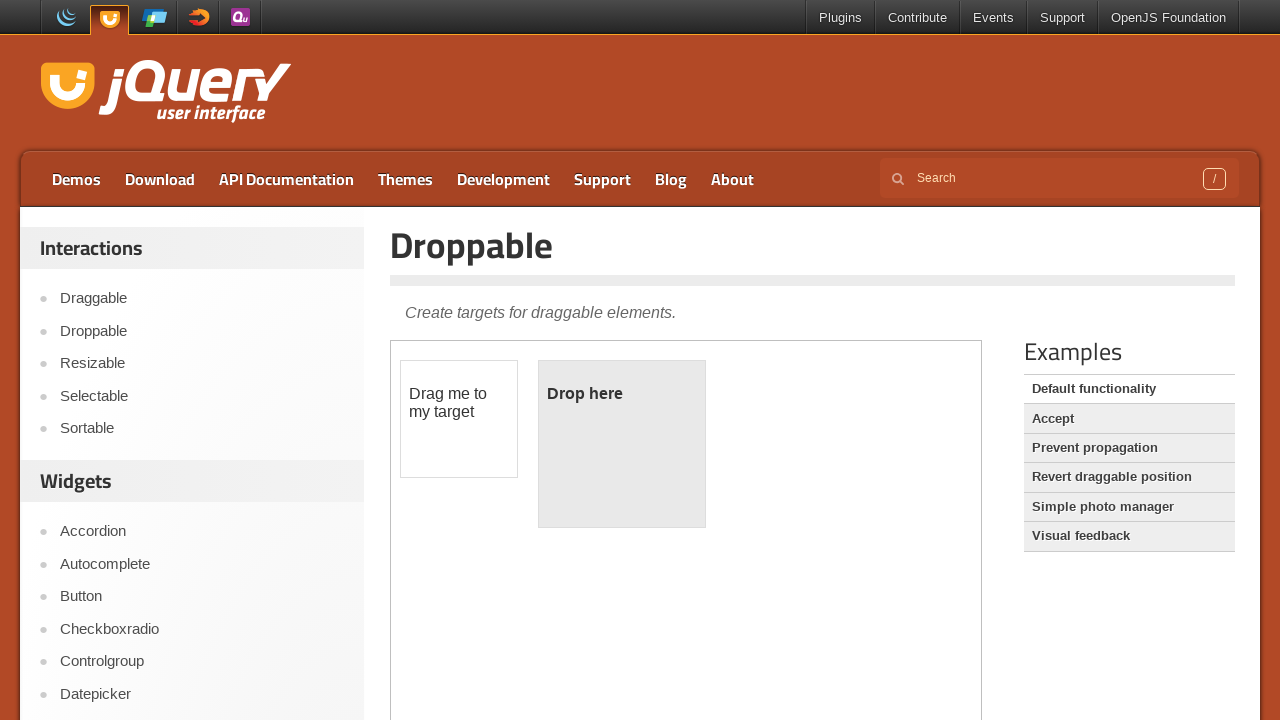

Located and switched to the drag and drop demo iframe
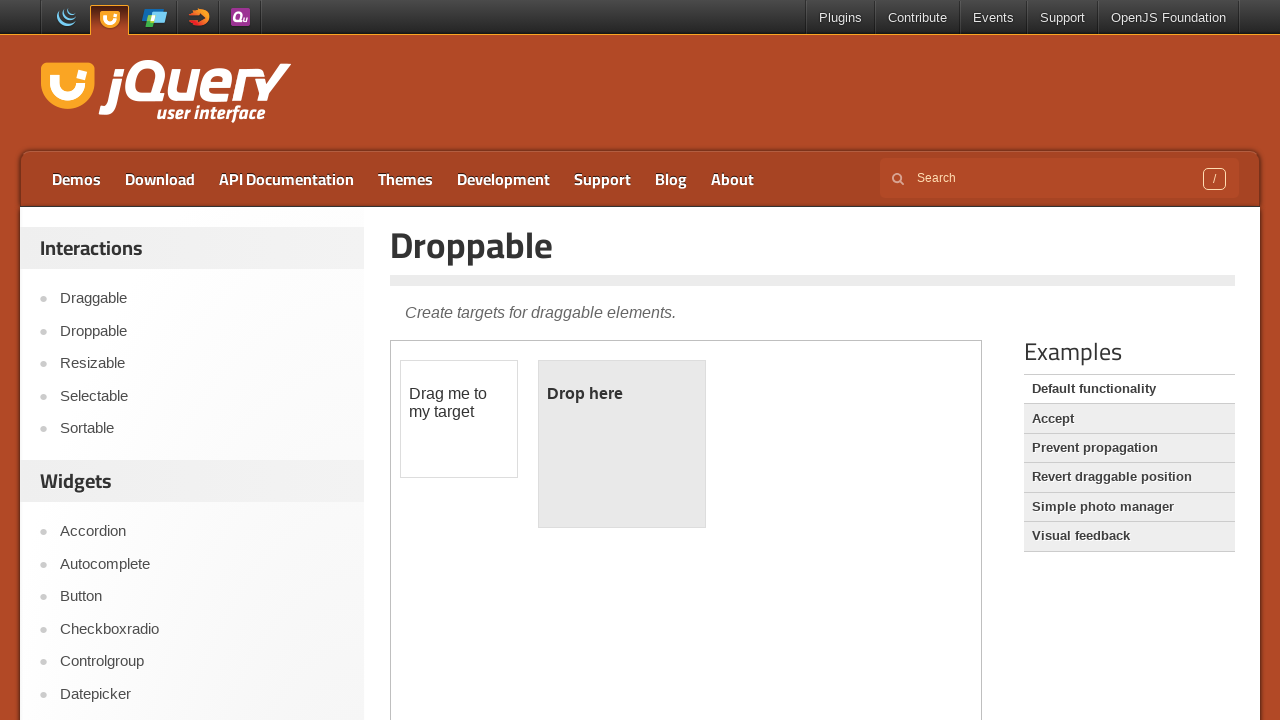

Located the draggable element
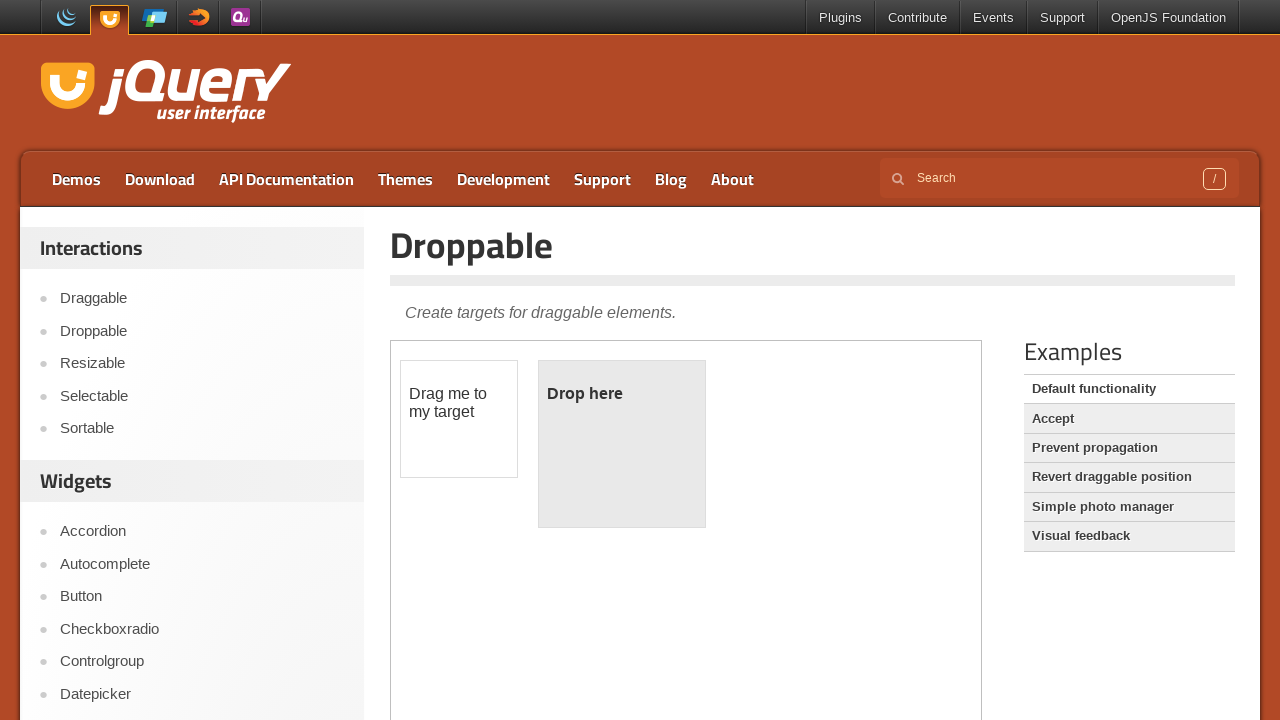

Located the droppable target area
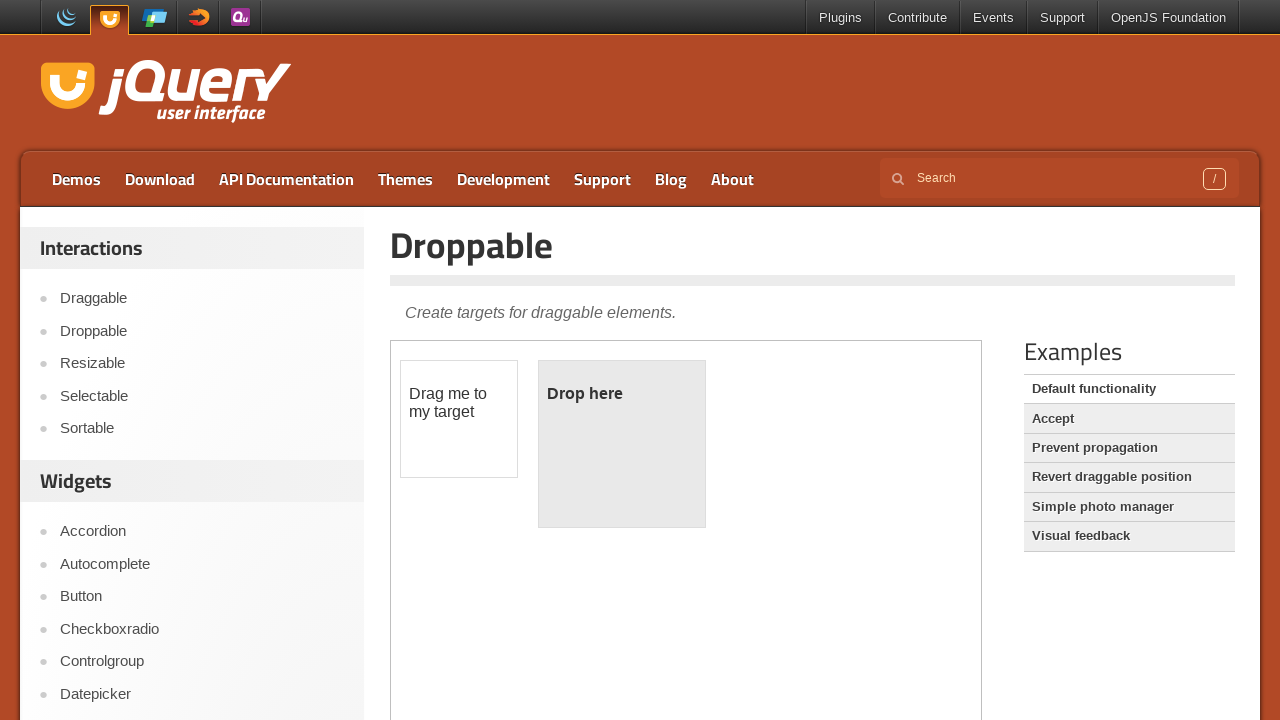

Dragged the draggable element and dropped it onto the droppable target at (622, 444)
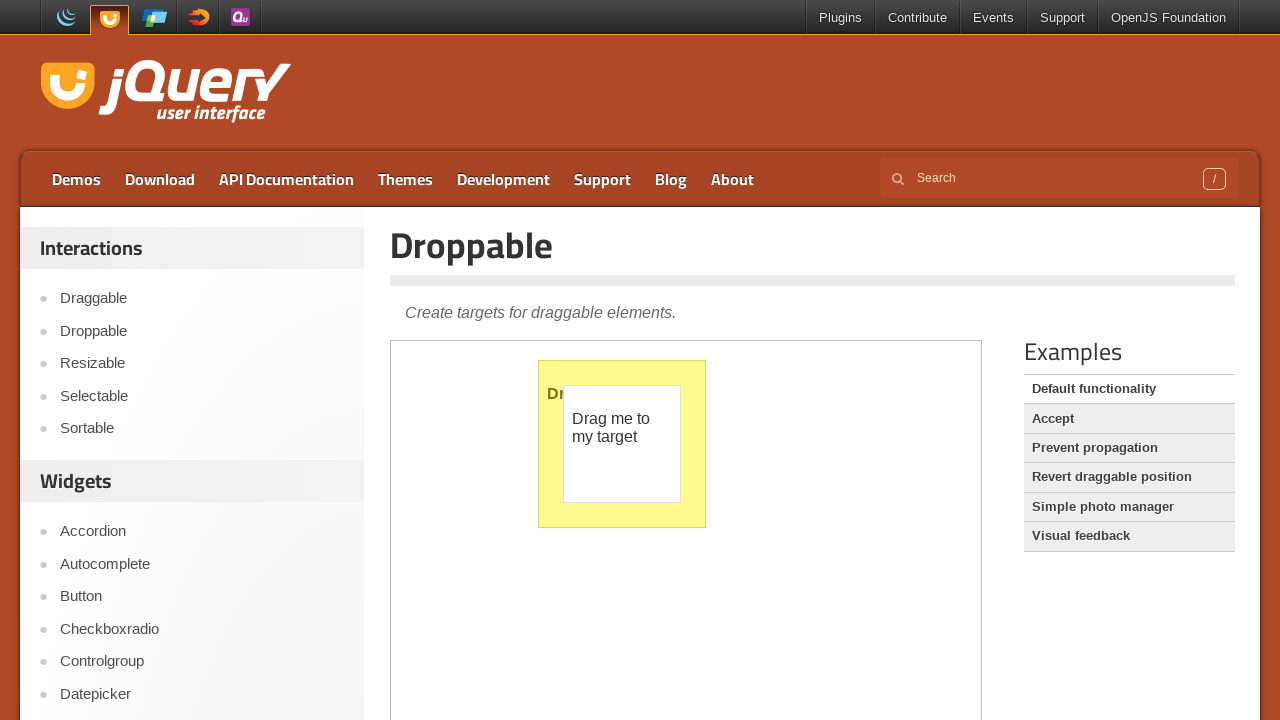

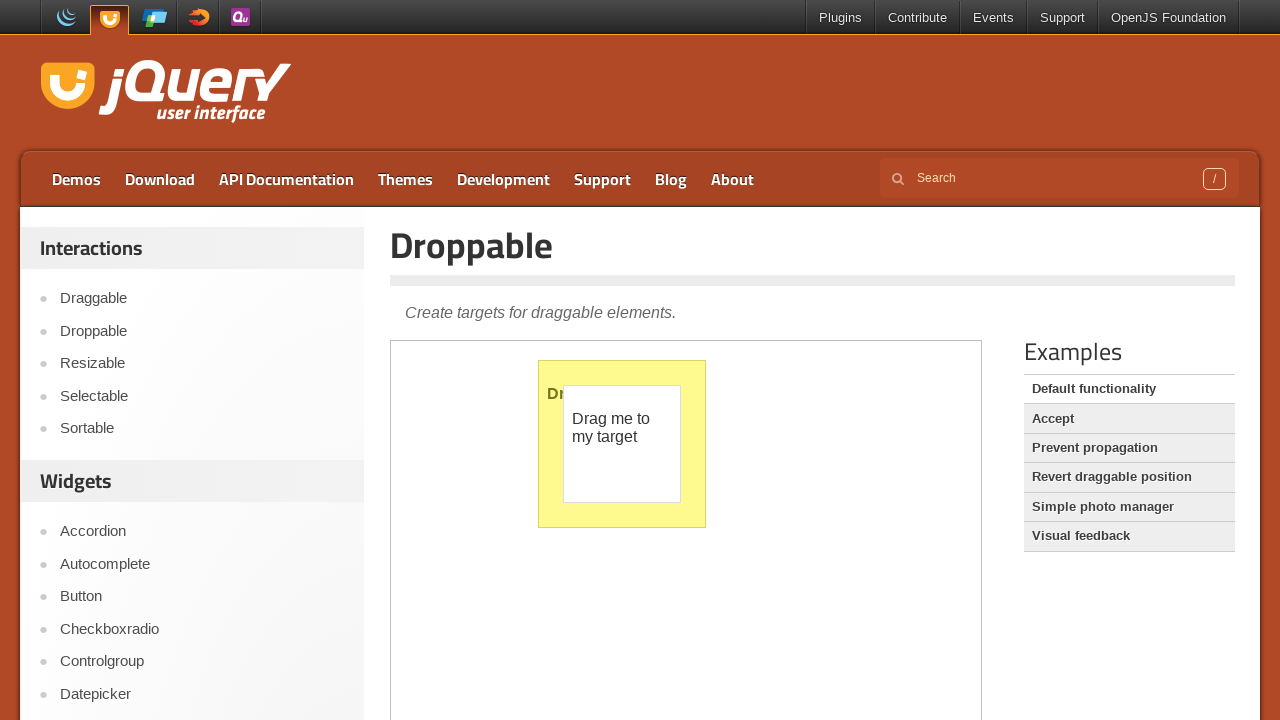